Tests that submitting the form without filling any fields results in an empty output section.

Starting URL: https://demoqa.com/text-box

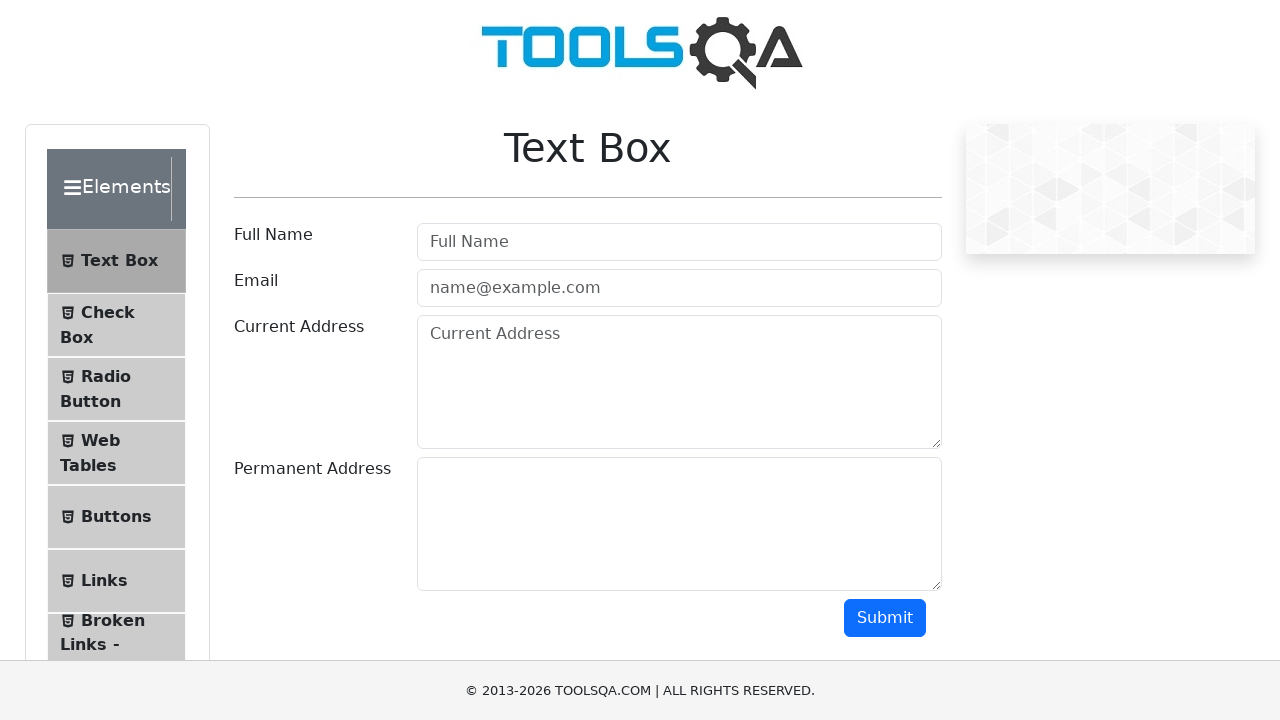

Clicked Submit button without filling any fields at (885, 618) on #submit
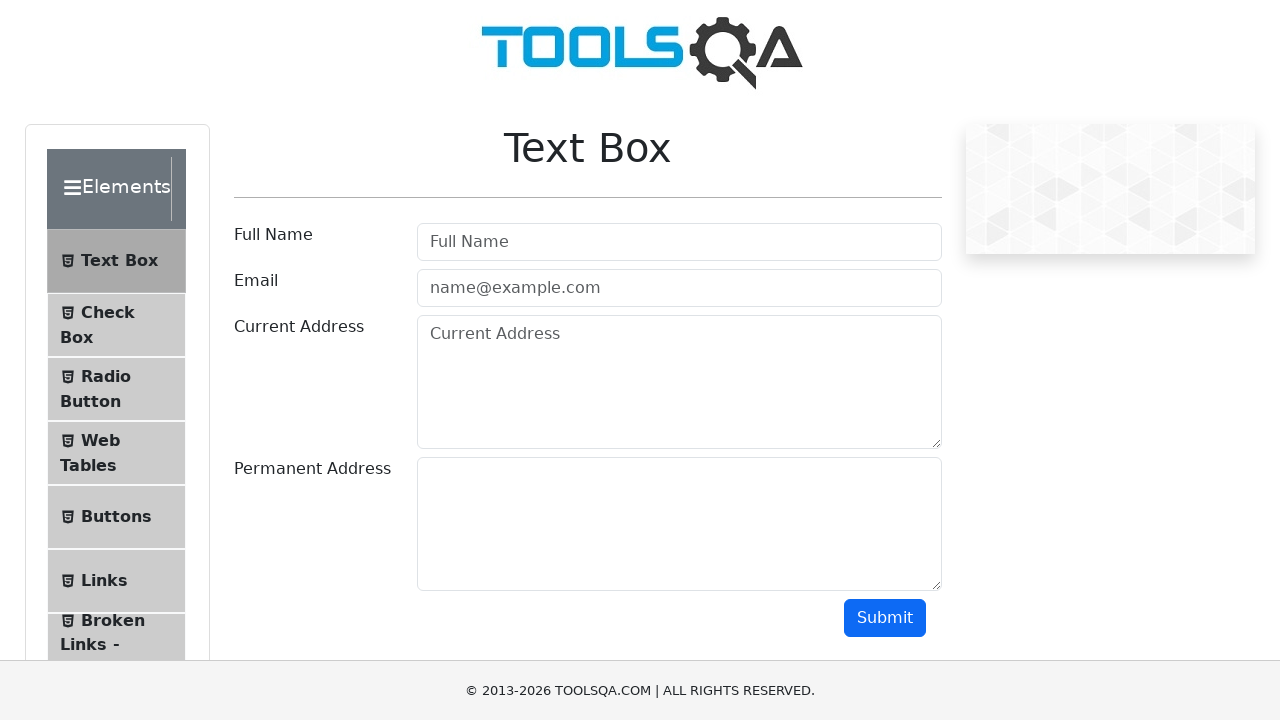

Waited 500ms for potential output
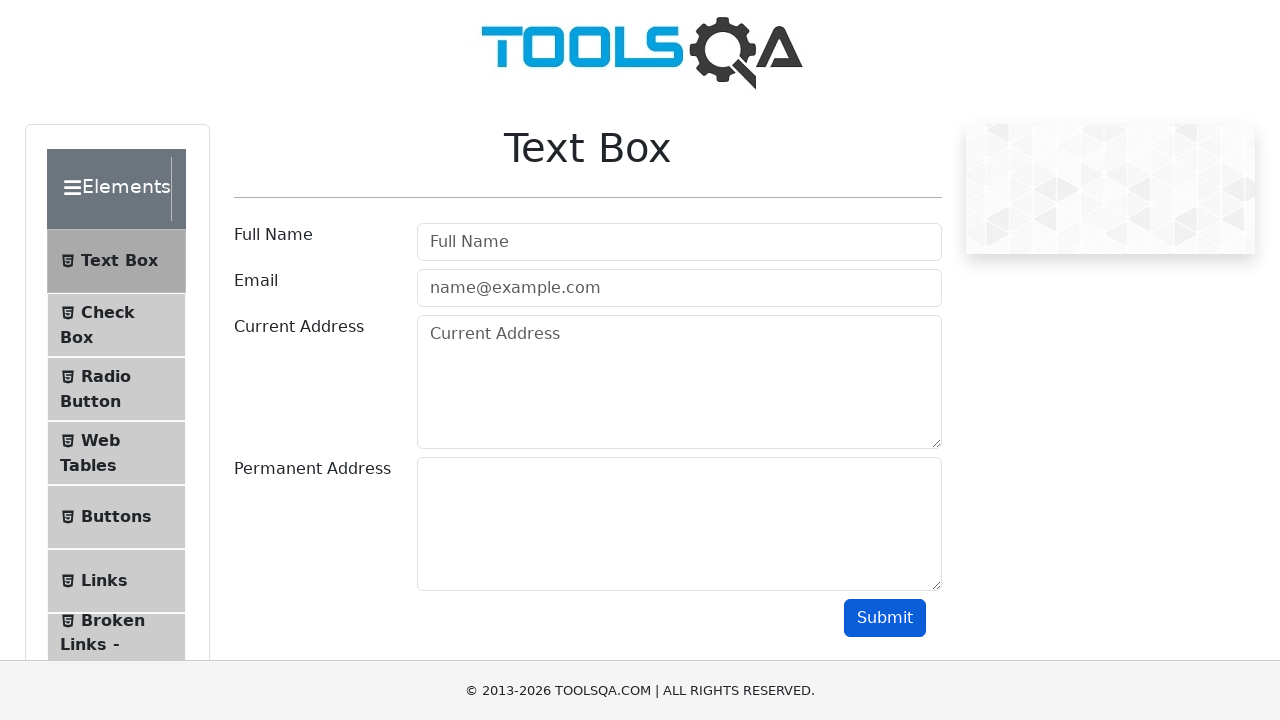

Located output paragraphs
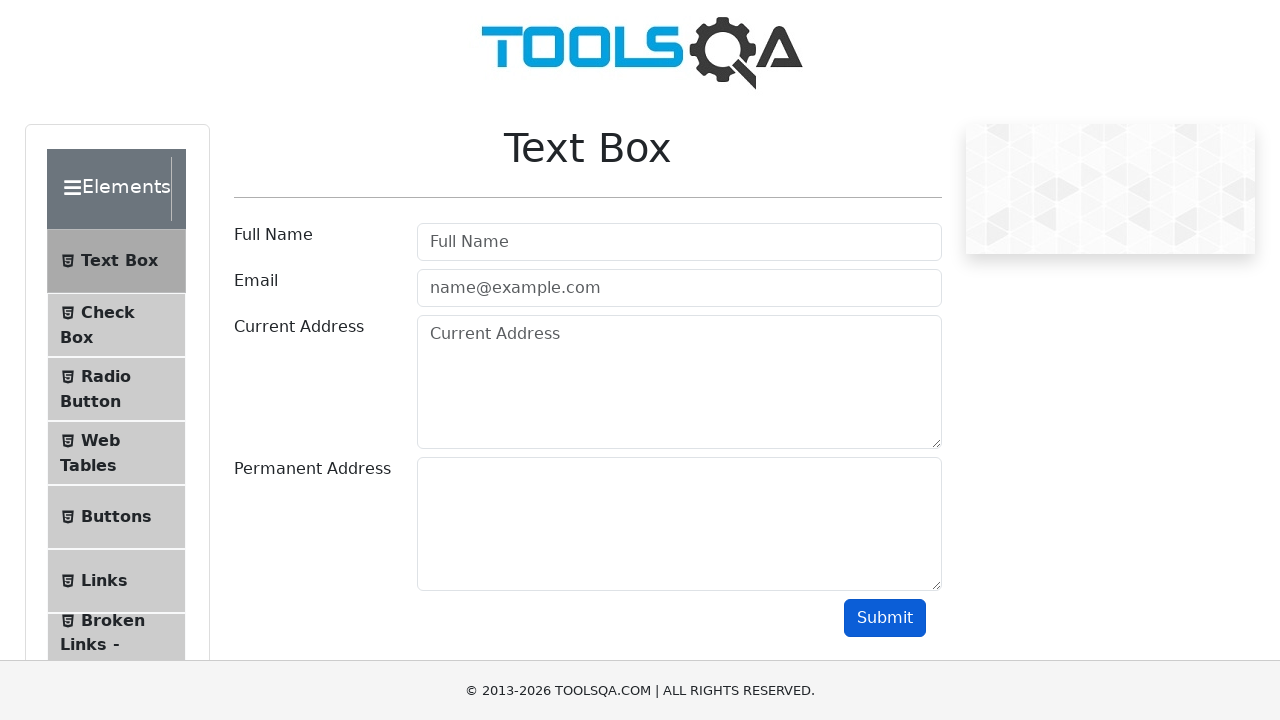

Verified that output section is empty (0 paragraphs found)
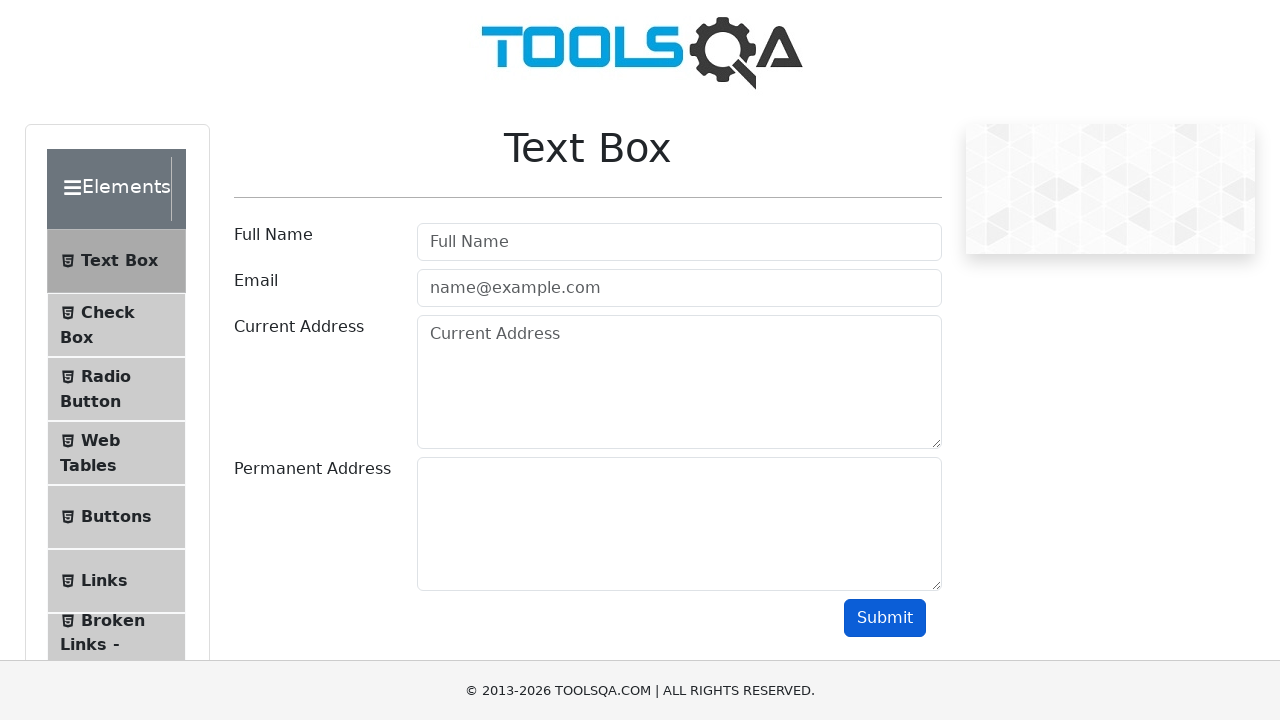

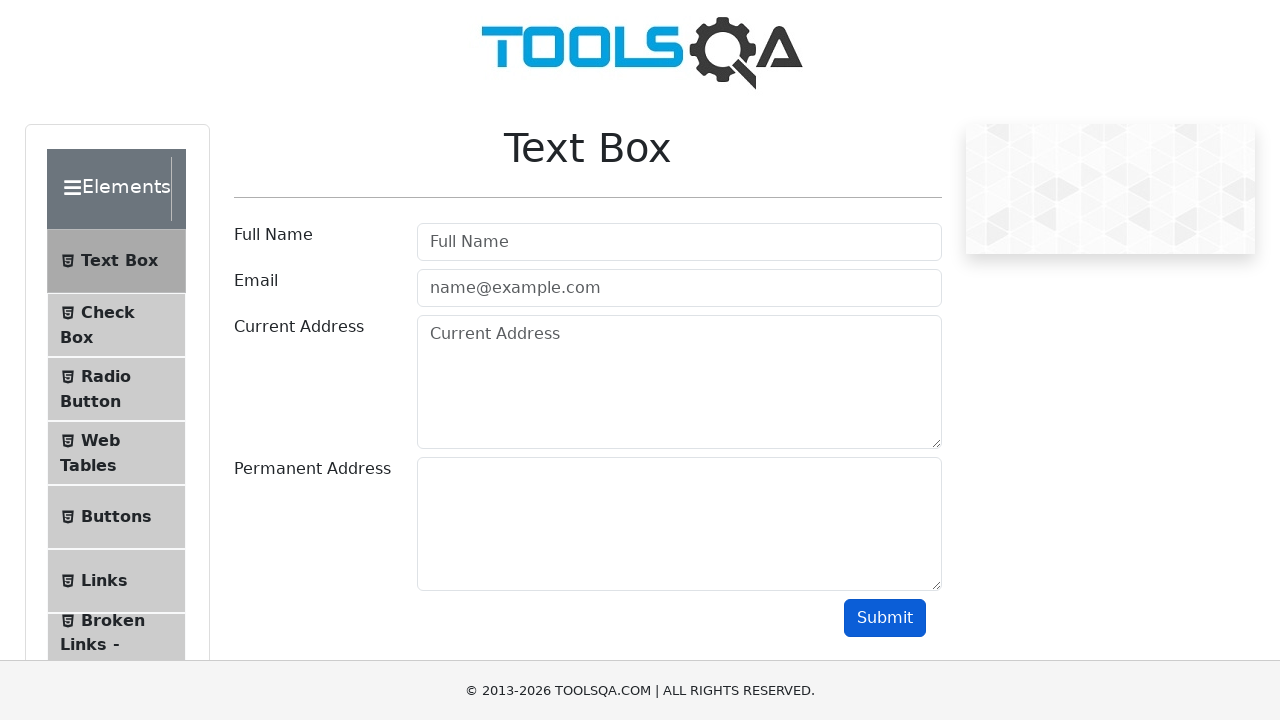